Tests infinite scroll functionality by scrolling to the bottom of the page and verifying that more articles are loaded

Starting URL: https://infinite-scroll.com/demo/full-page/

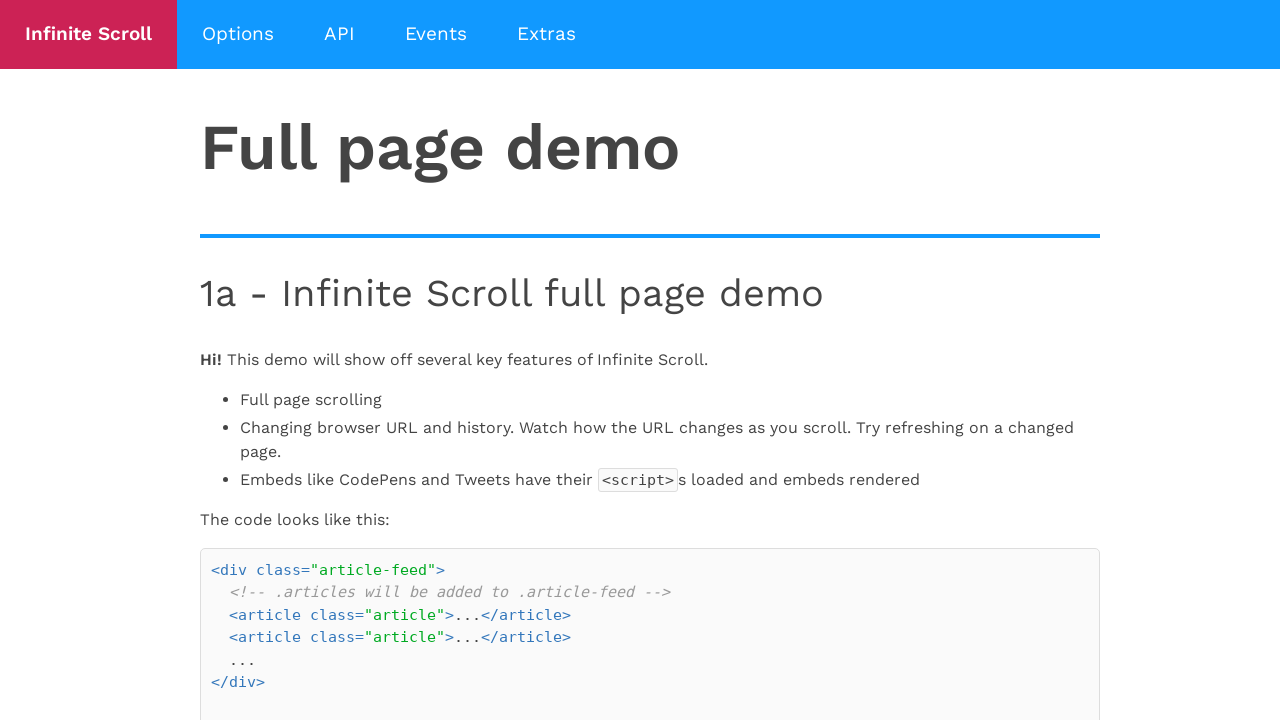

Waited for initial articles to load
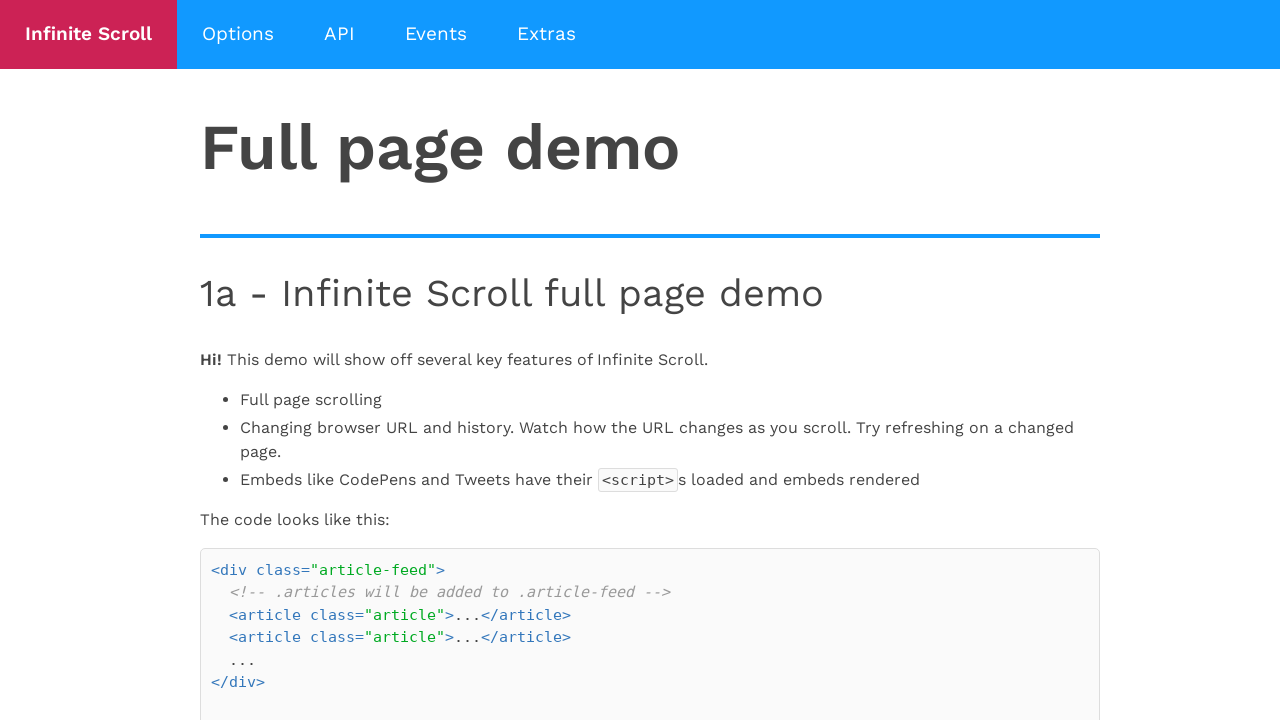

Counted initial articles: 2 articles found
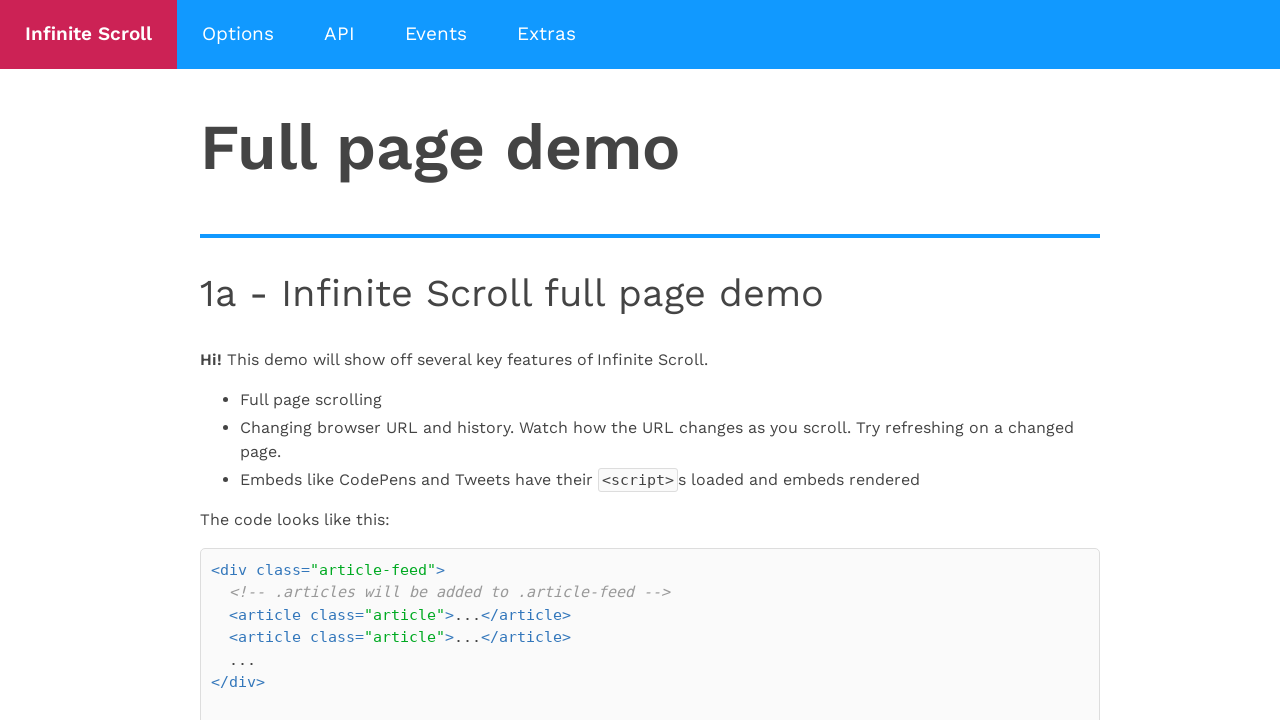

Scrolled to bottom of page to trigger infinite scroll
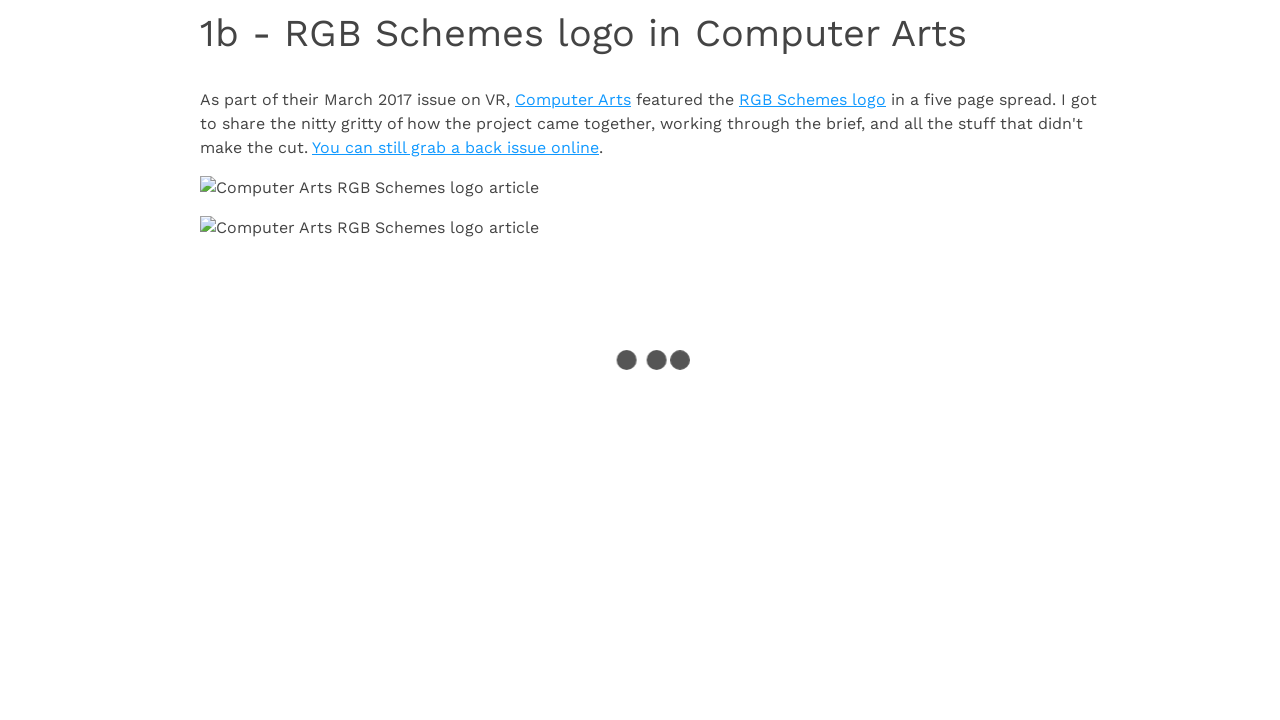

Waited 1500ms for new content to load after scroll
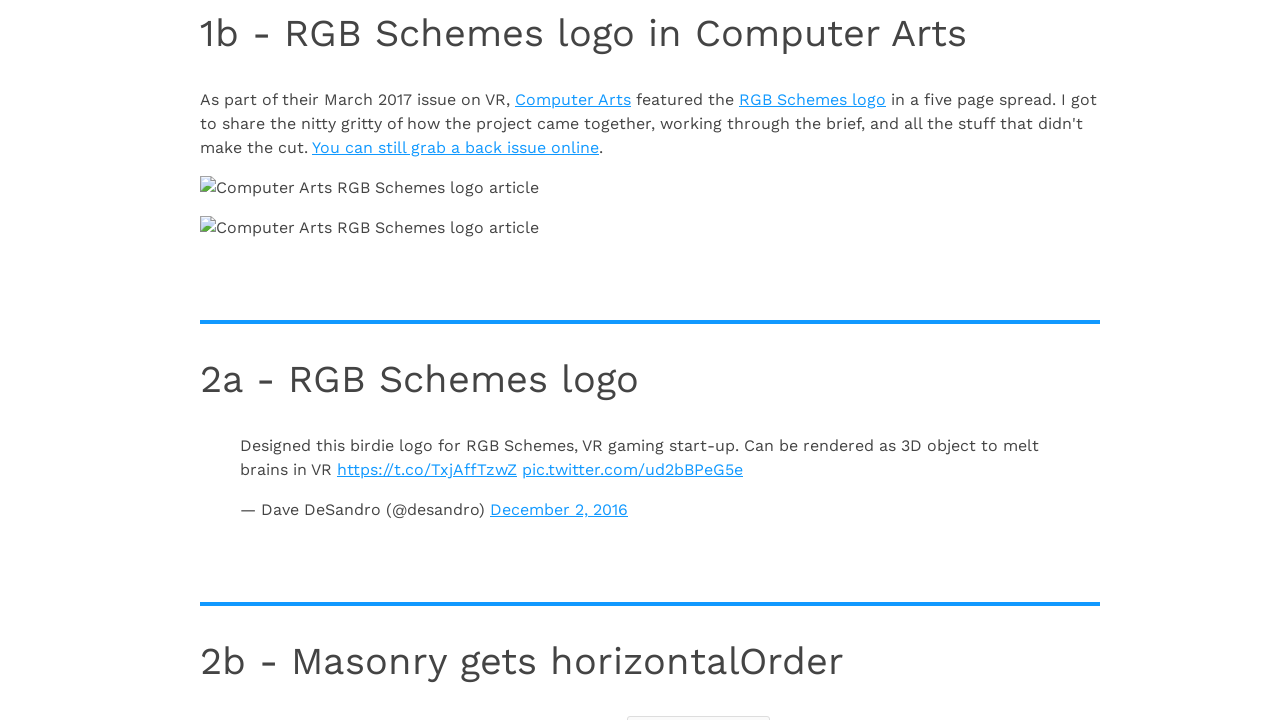

Verified more articles loaded: now 5 articles (initial: 2)
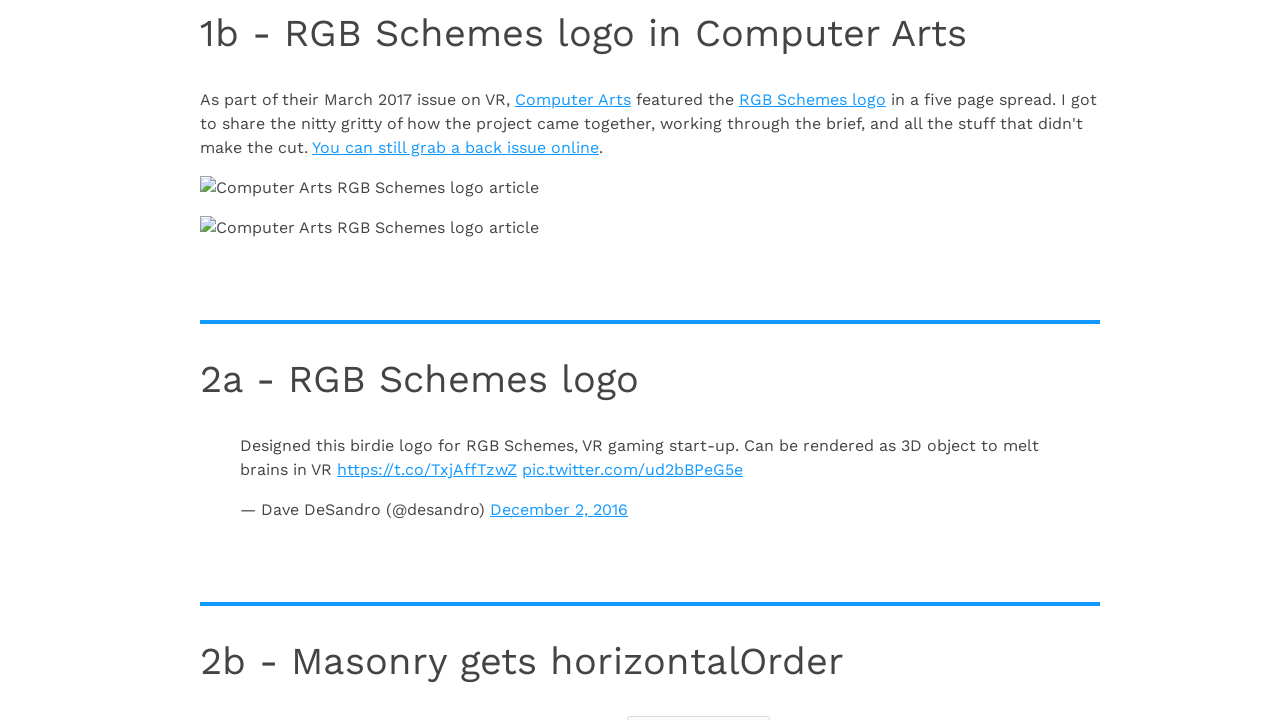

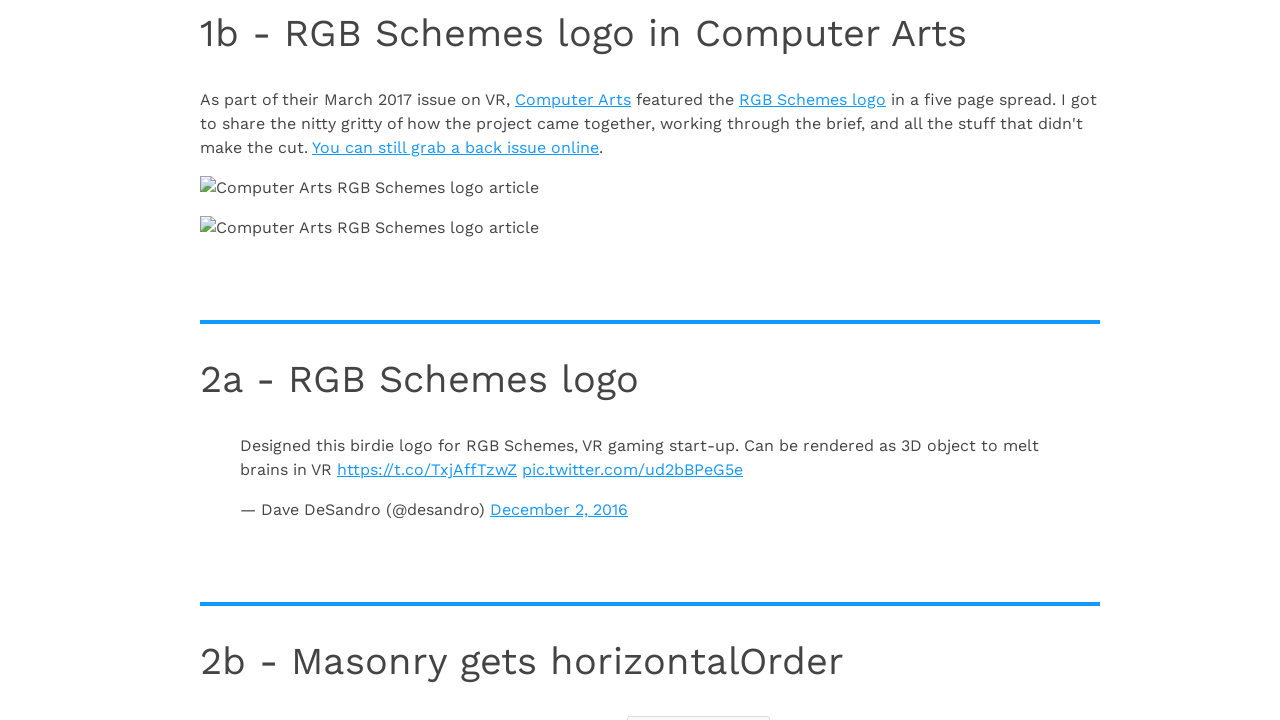